Tests text input form submission on Selenium web form page

Starting URL: https://www.selenium.dev/selenium/web/web-form.html

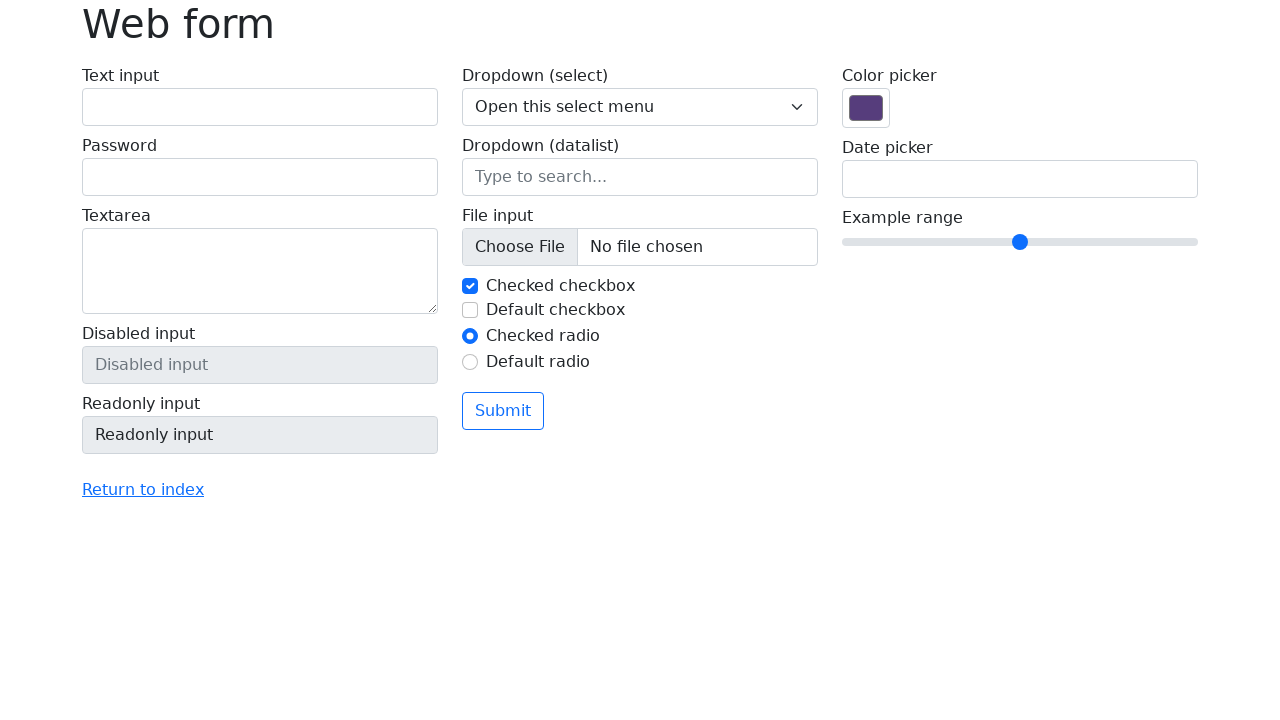

Clicked on text input field at (260, 107) on #my-text-id
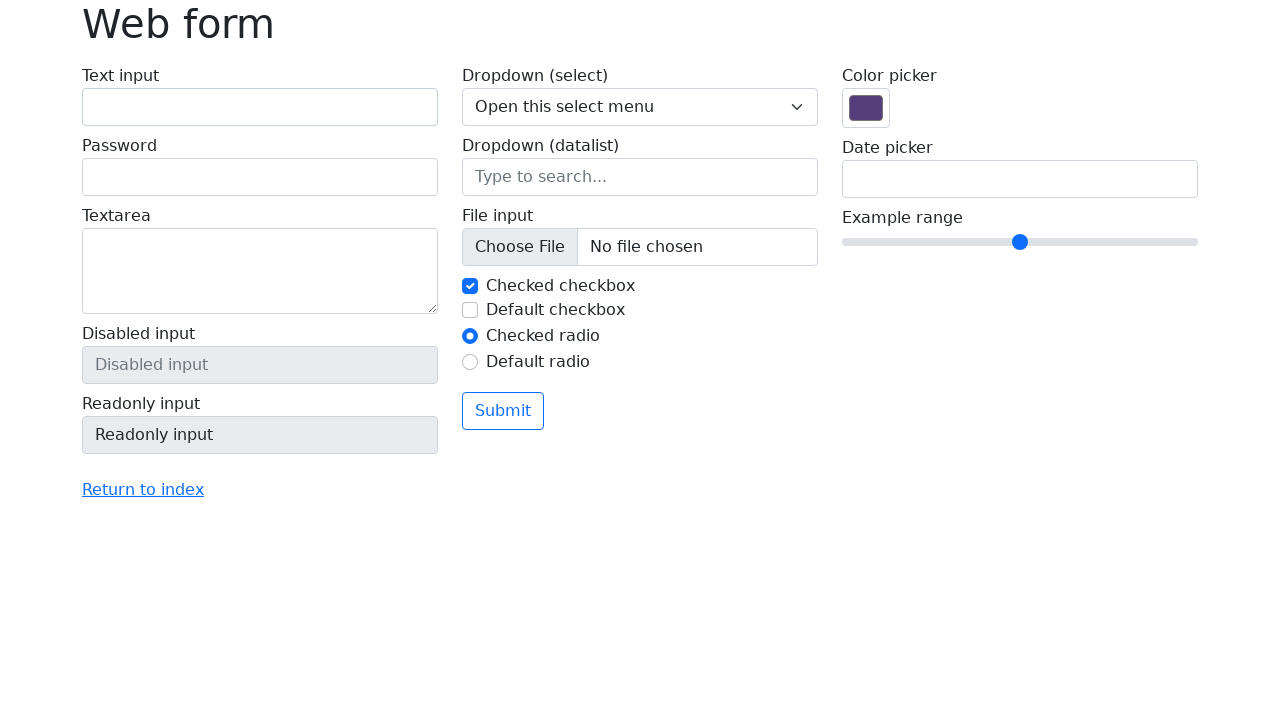

Filled text input field with 'Selenium' on #my-text-id
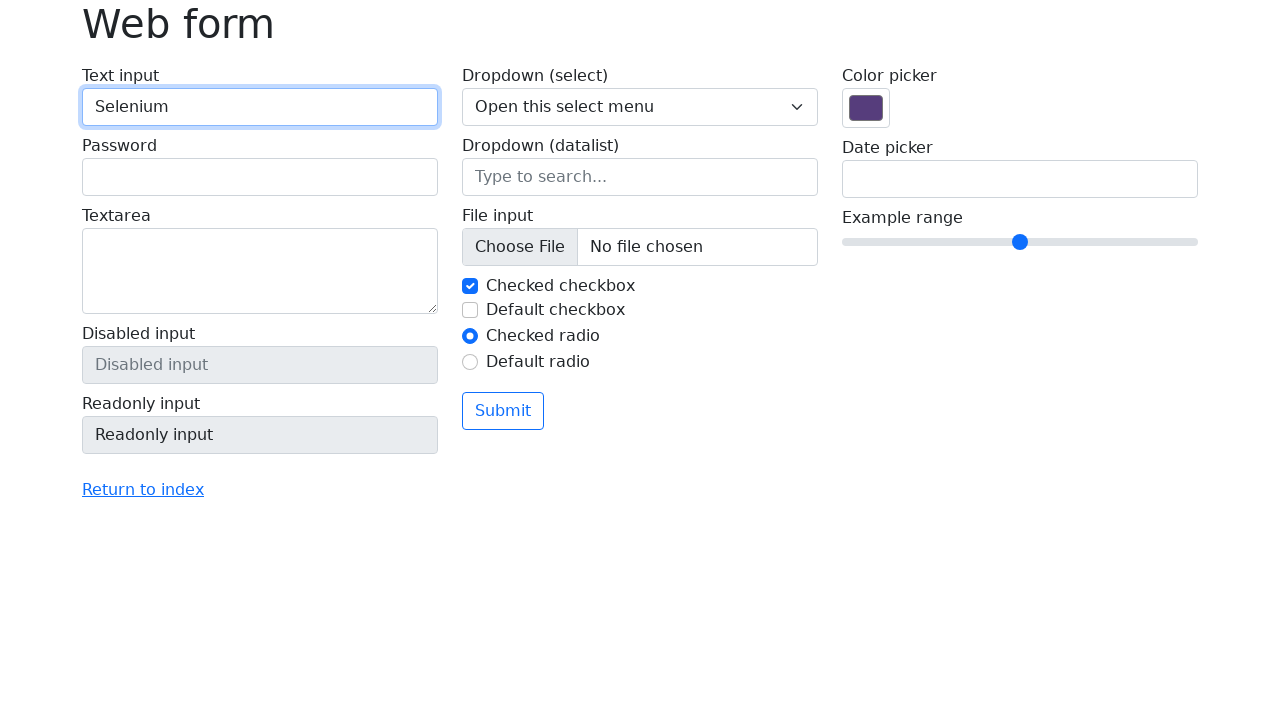

Clicked submit button to submit form at (503, 411) on button[type='submit']
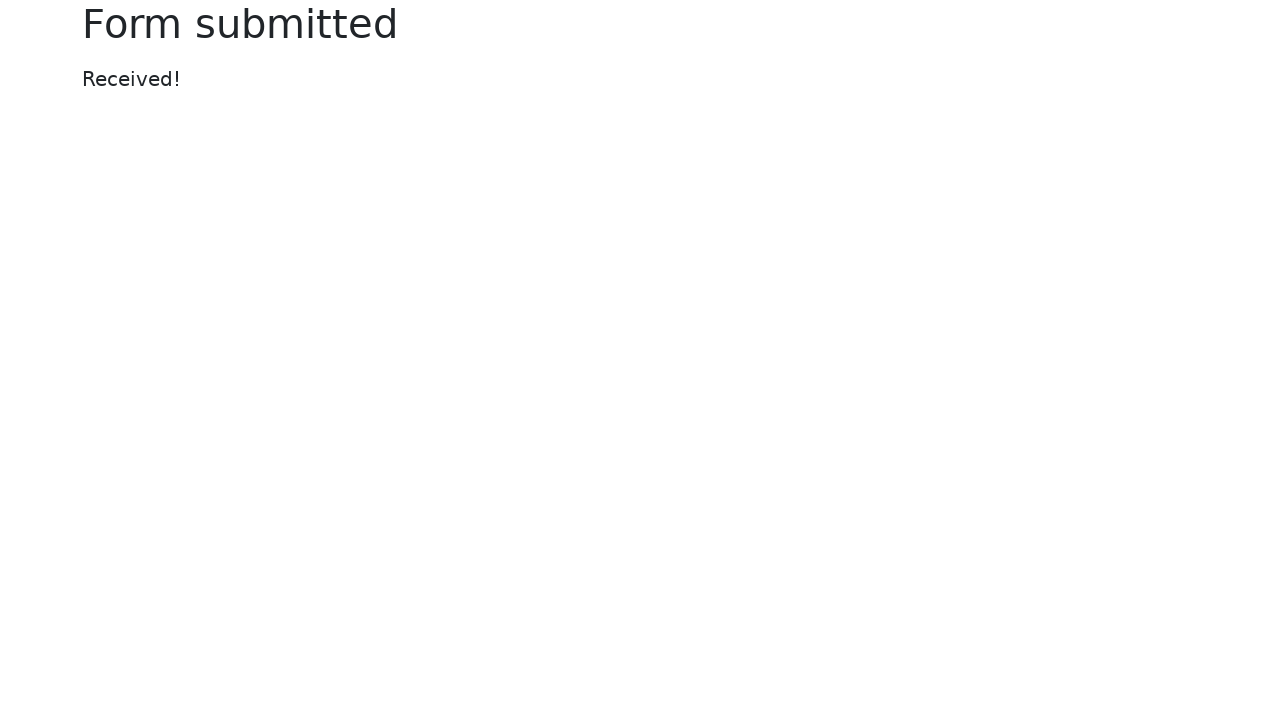

Success message appeared after form submission
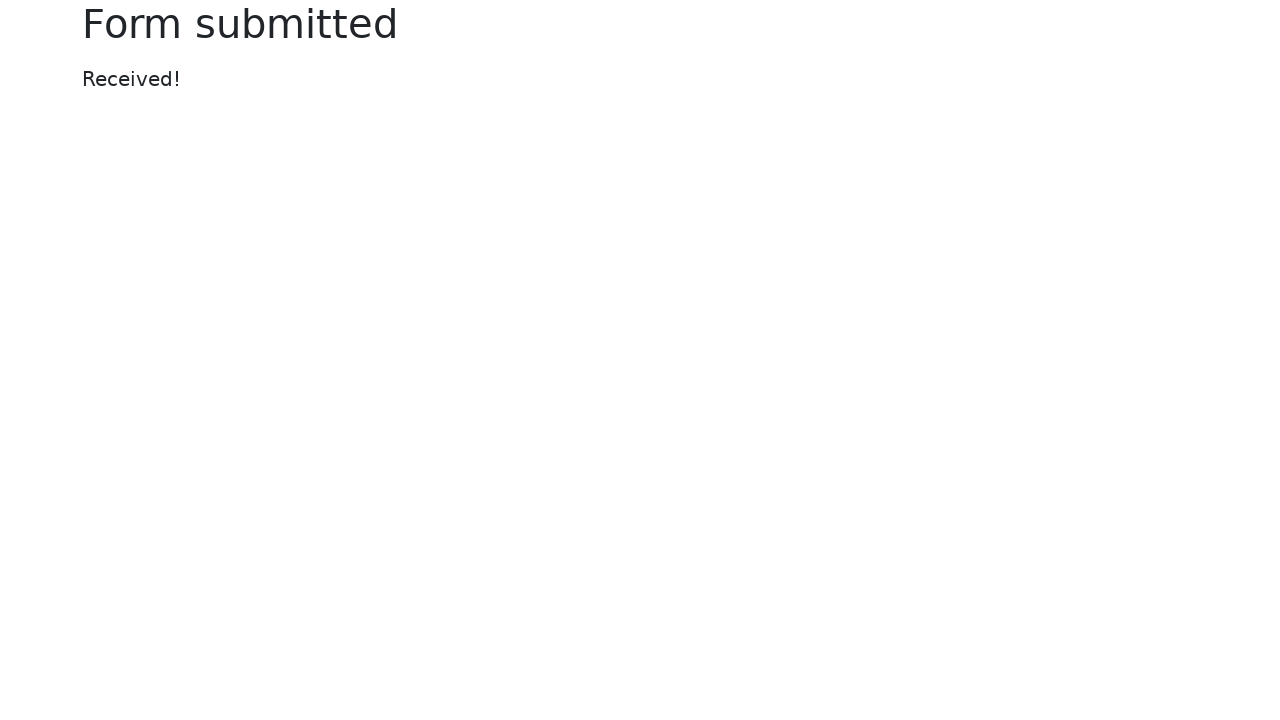

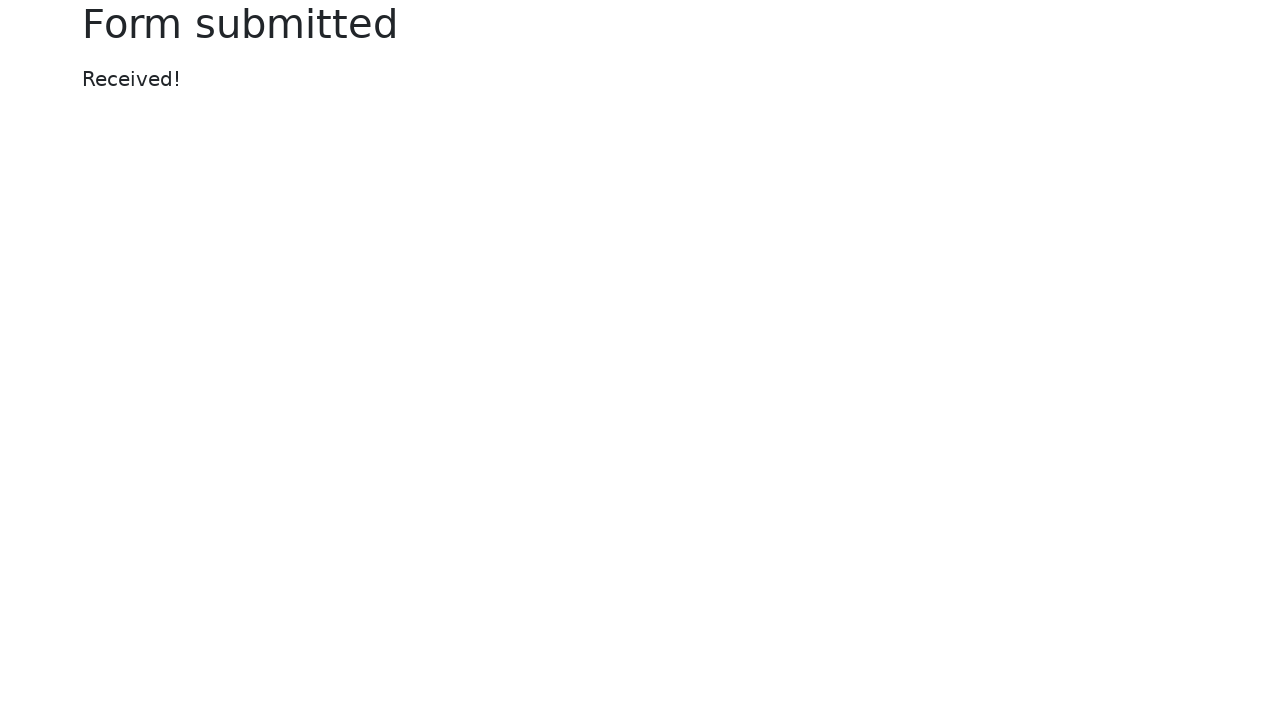